Tests clicking a blue button on the UI Testing Playground class attribute challenge page

Starting URL: http://uitestingplayground.com/classattr

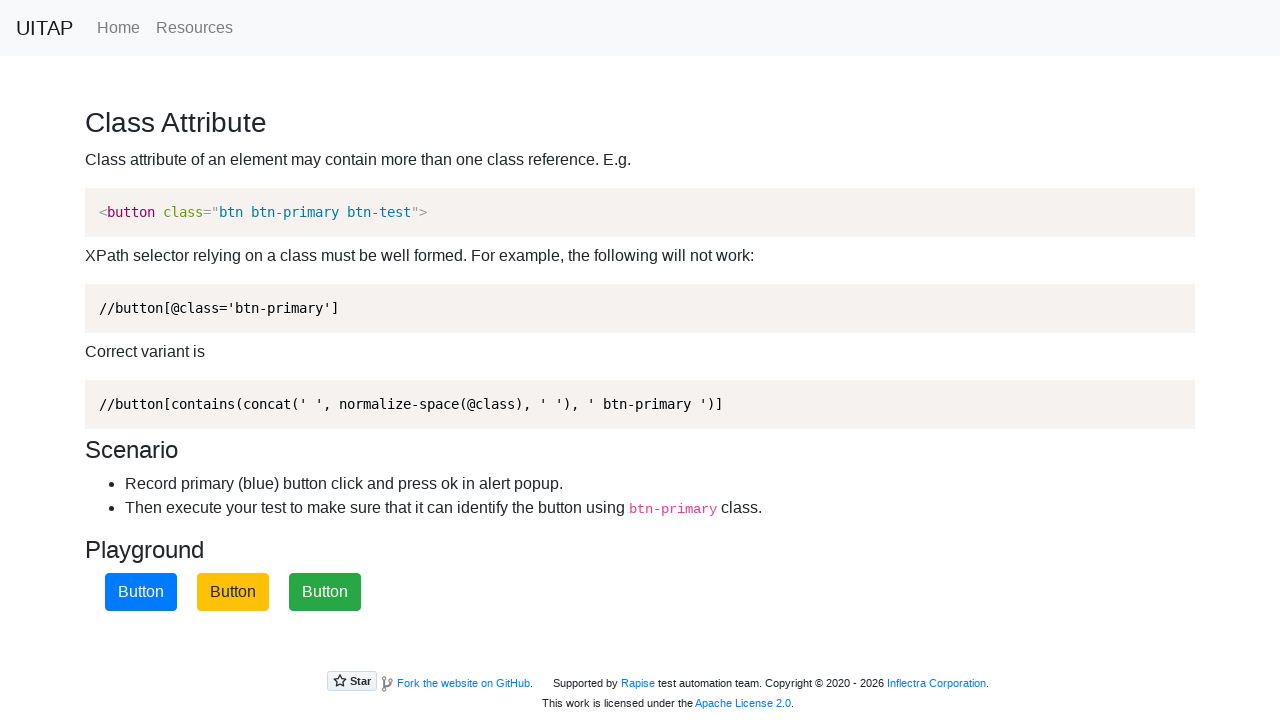

Navigated to UI Testing Playground class attribute challenge page
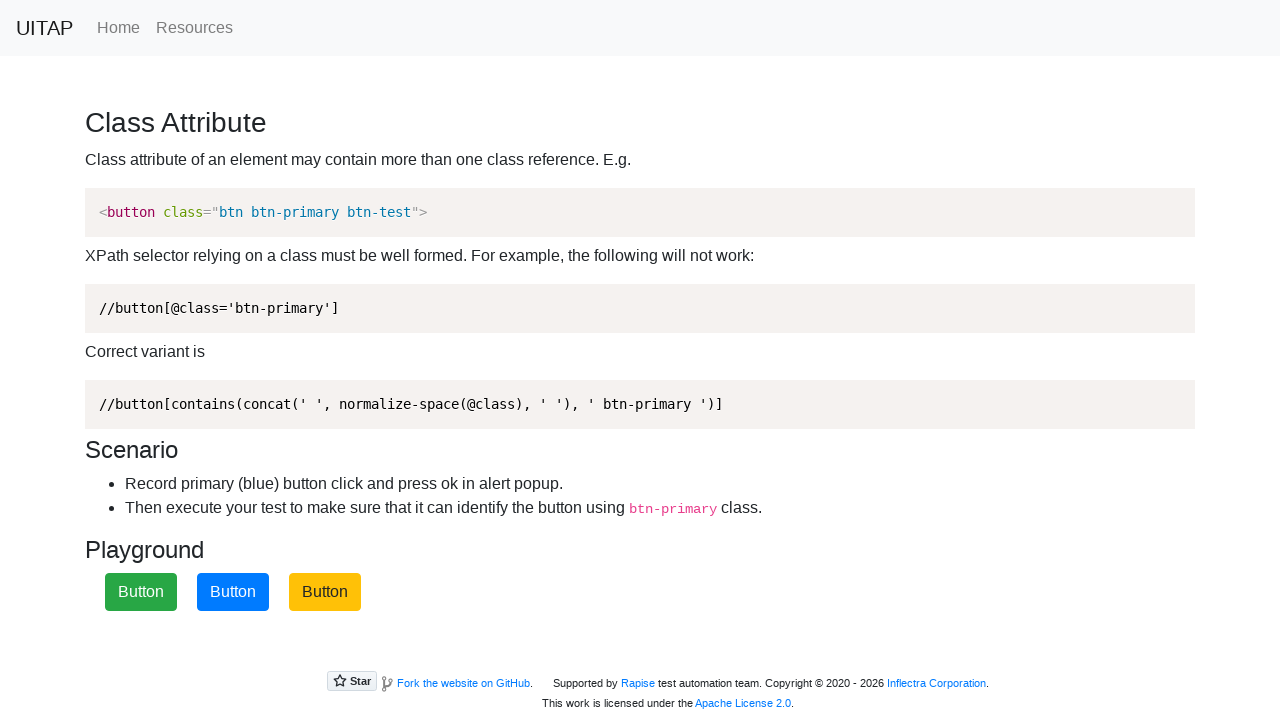

Clicked the blue primary button at (233, 592) on .btn.btn-primary
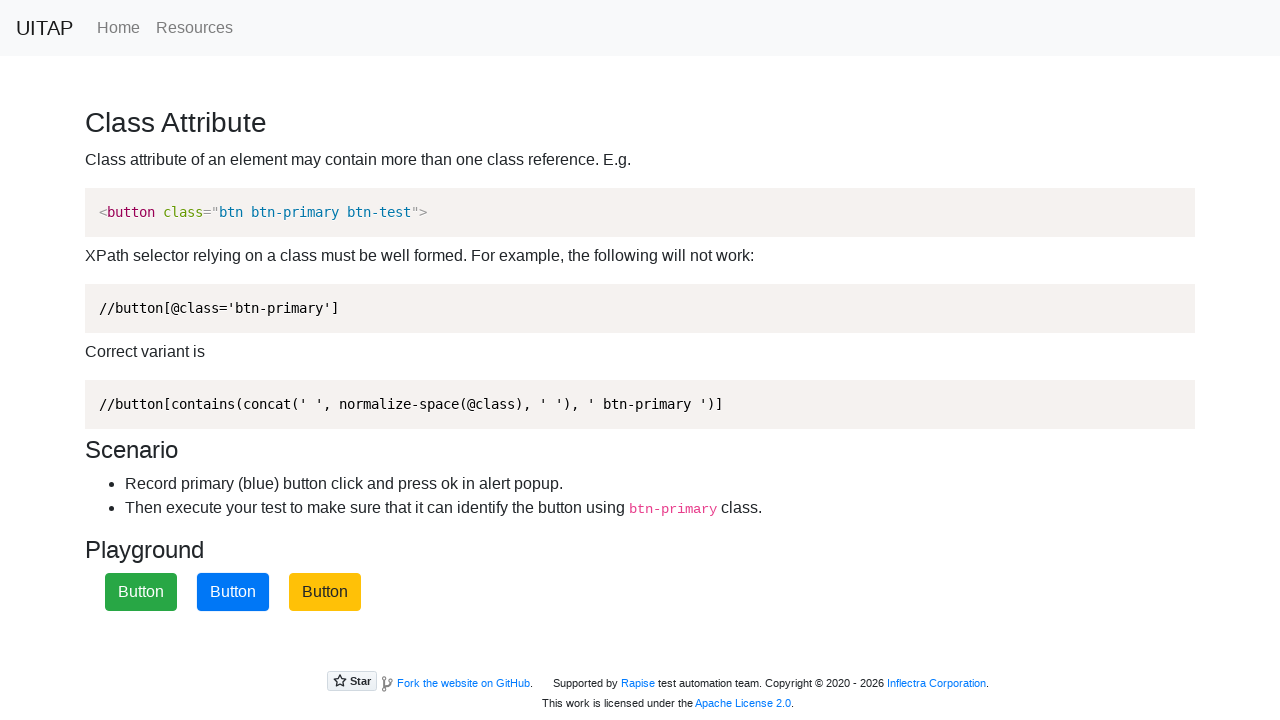

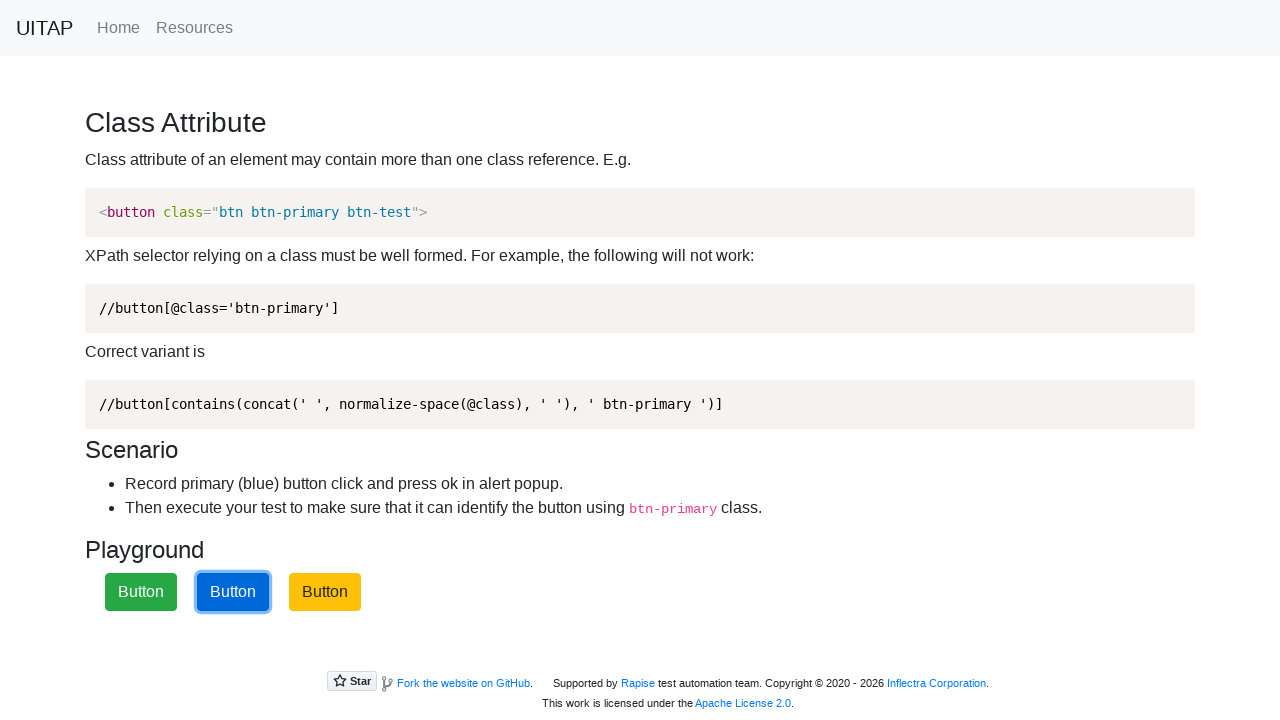